Tests page scrolling functionality by scrolling down the page using JavaScript executor

Starting URL: https://rahulshettyacademy.com/AutomationPractice/

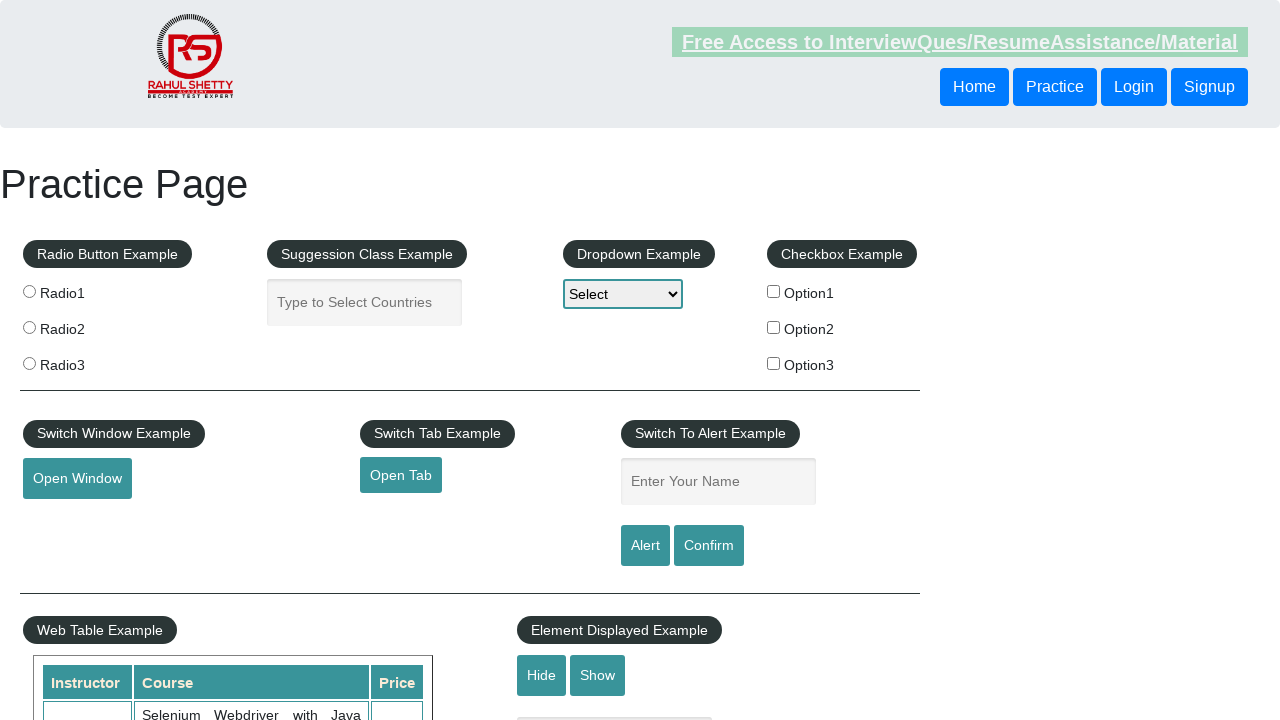

Waited for table section with class 'tableFixHead' to be present
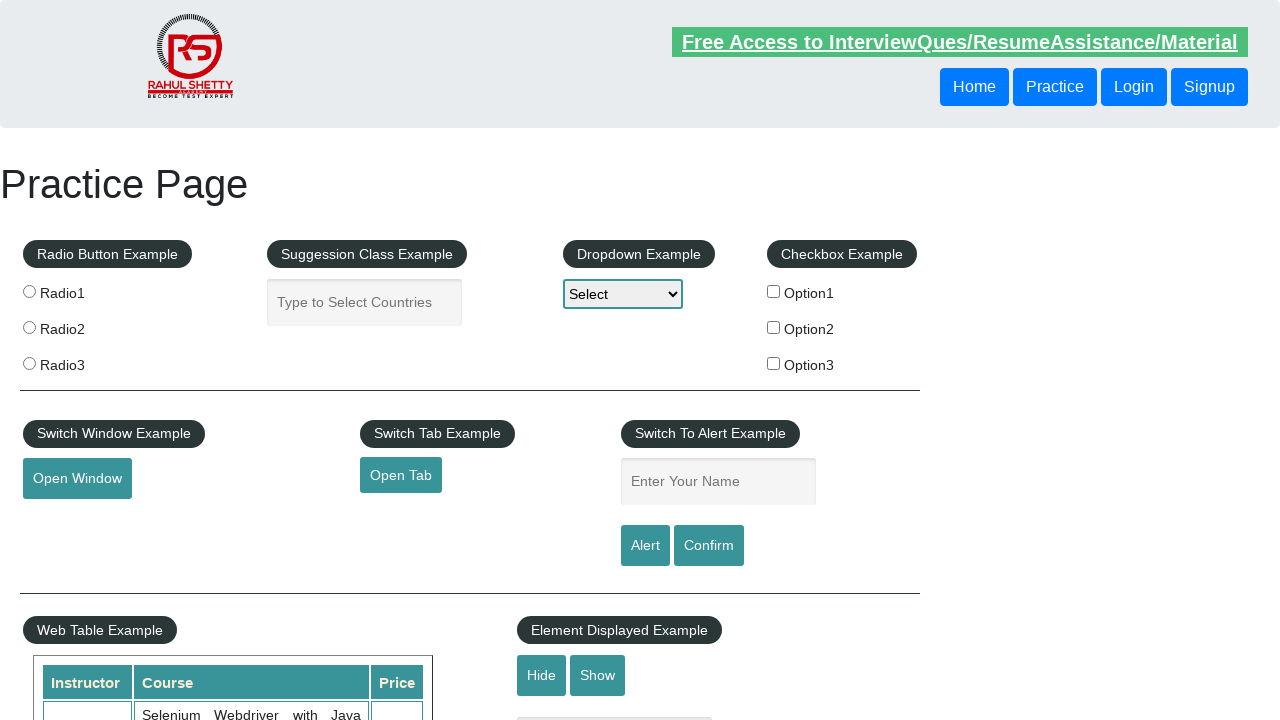

Scrolled down the page by 1000 pixels using JavaScript executor
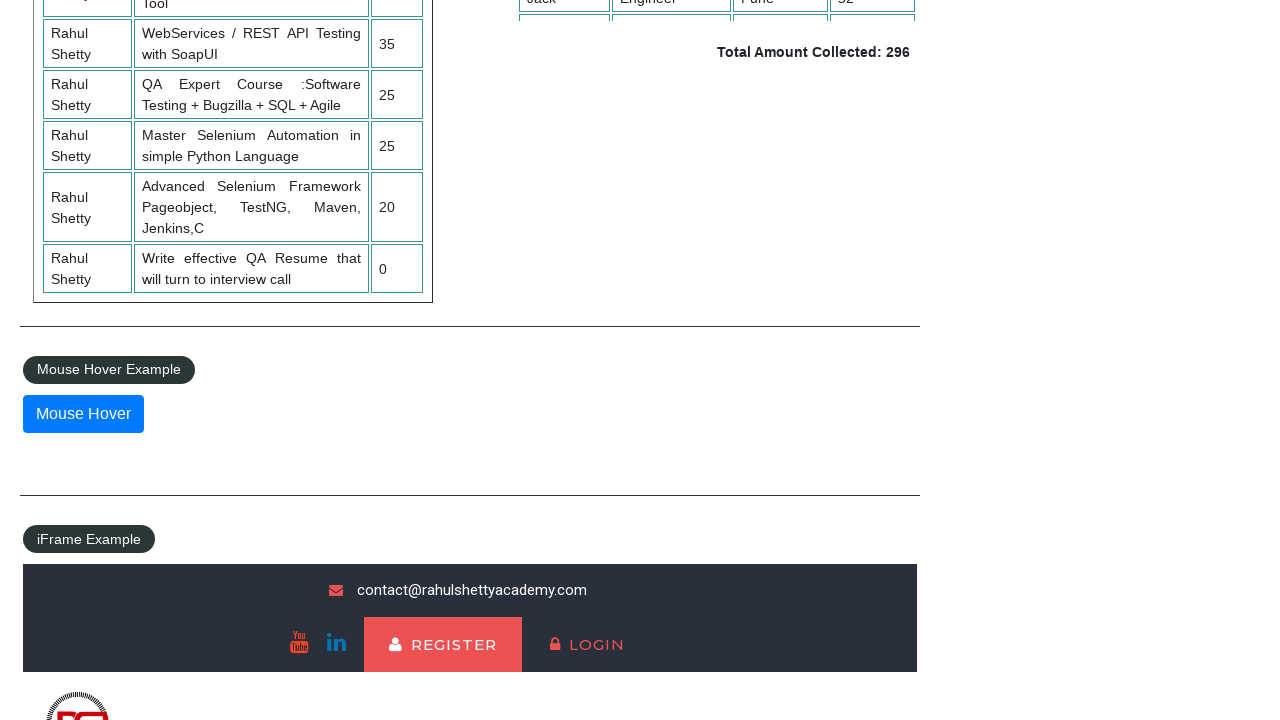

Scrolled to the bottom of the page using JavaScript executor
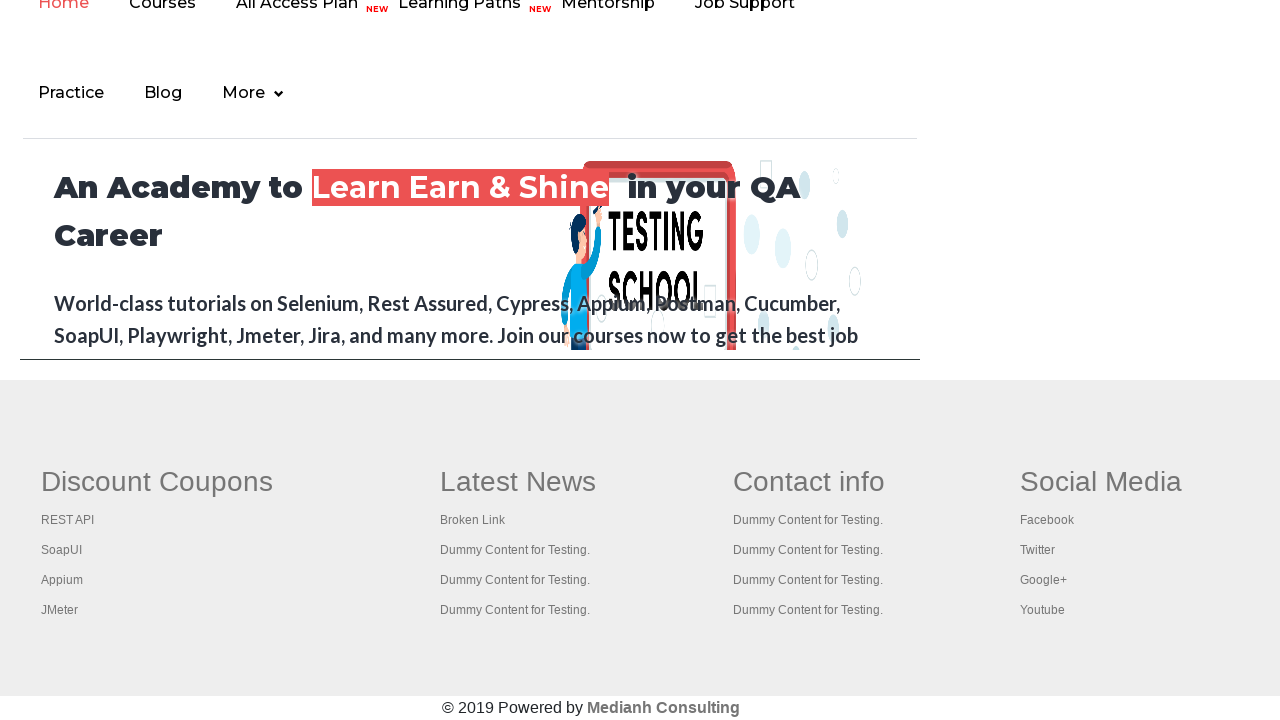

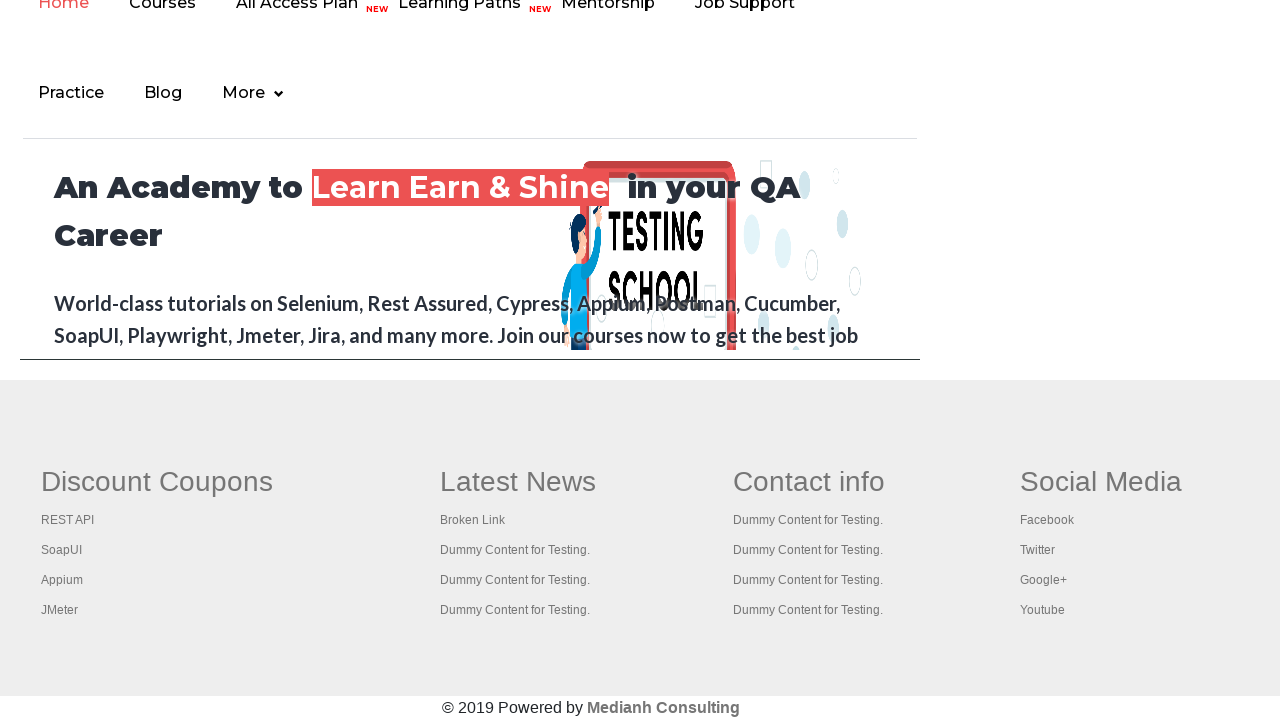